Tests entering text into a JavaScript prompt dialog and verifies the entered text is displayed

Starting URL: https://the-internet.herokuapp.com/javascript_alerts

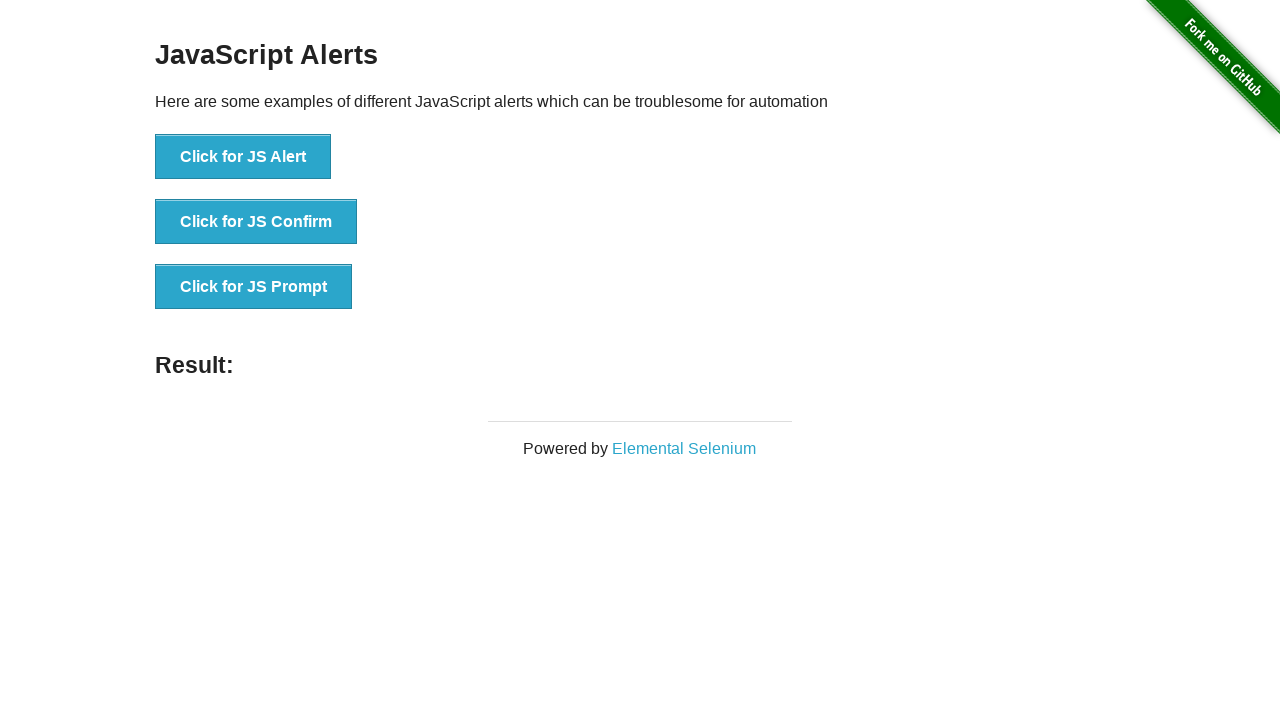

Set up dialog handler to accept prompt with 'Test' text
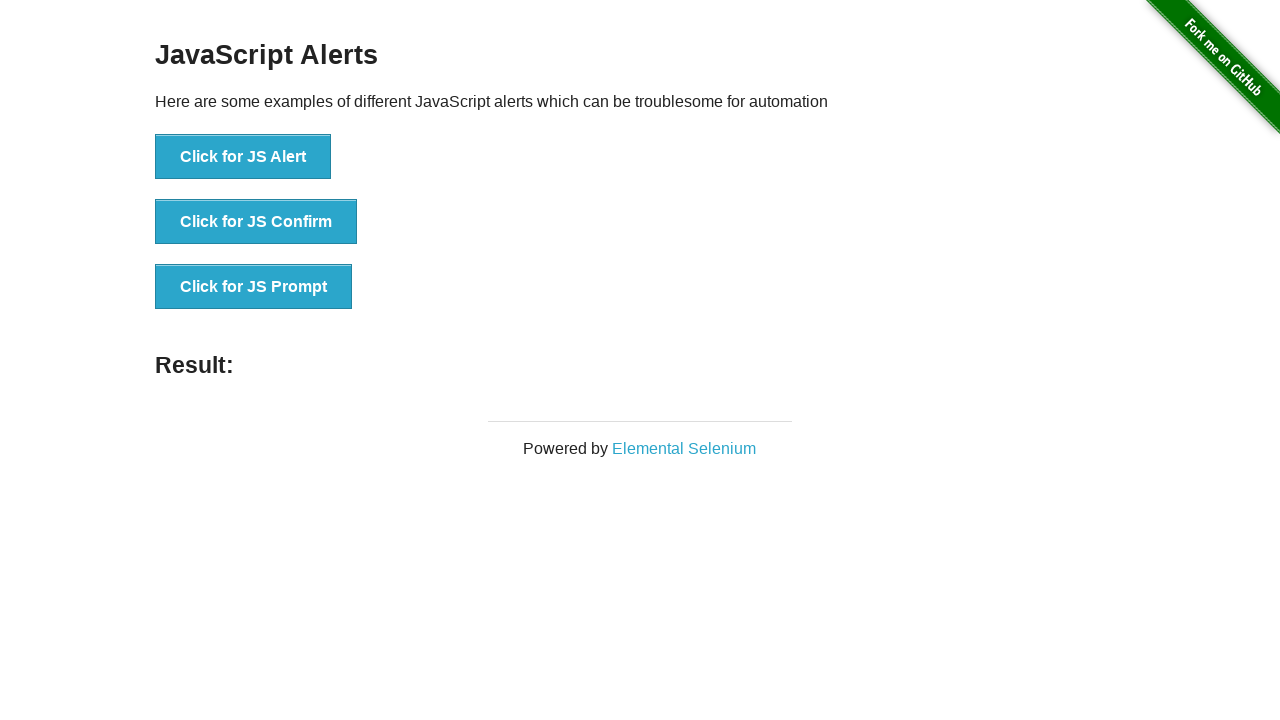

Clicked button to trigger JavaScript prompt dialog at (254, 287) on button[onclick='jsPrompt()']
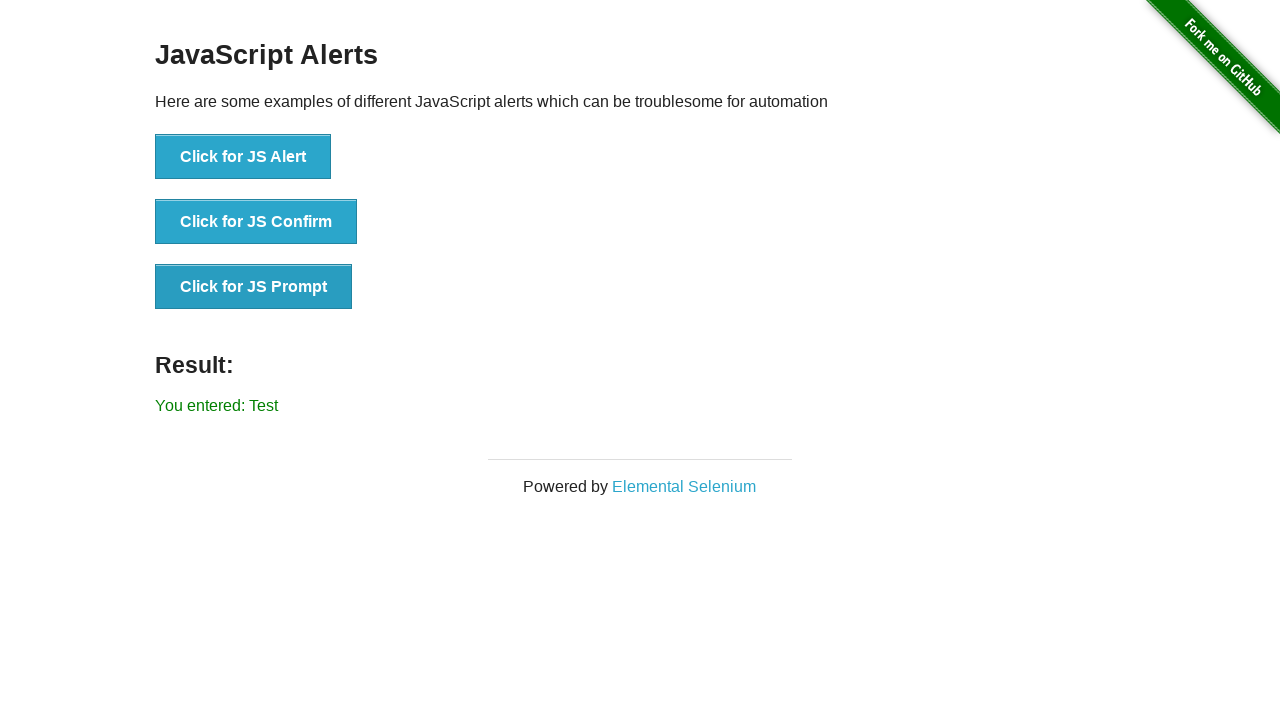

Verified result message displays 'You entered: Test'
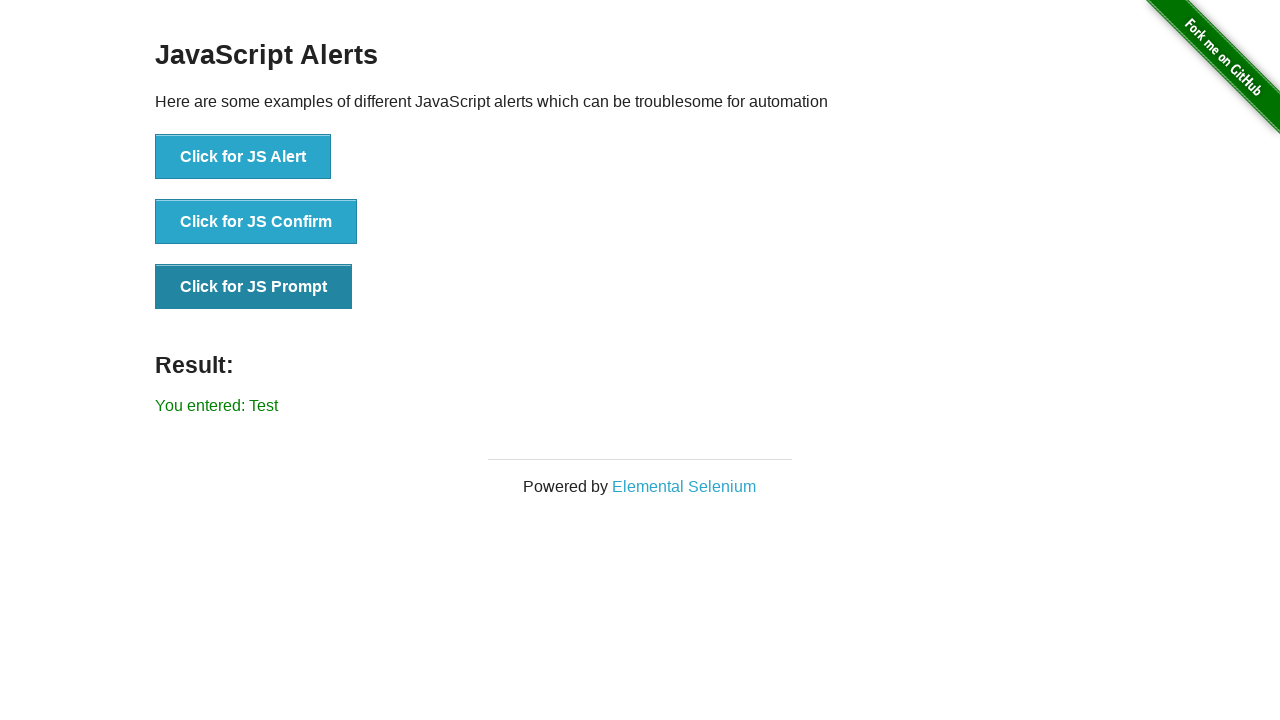

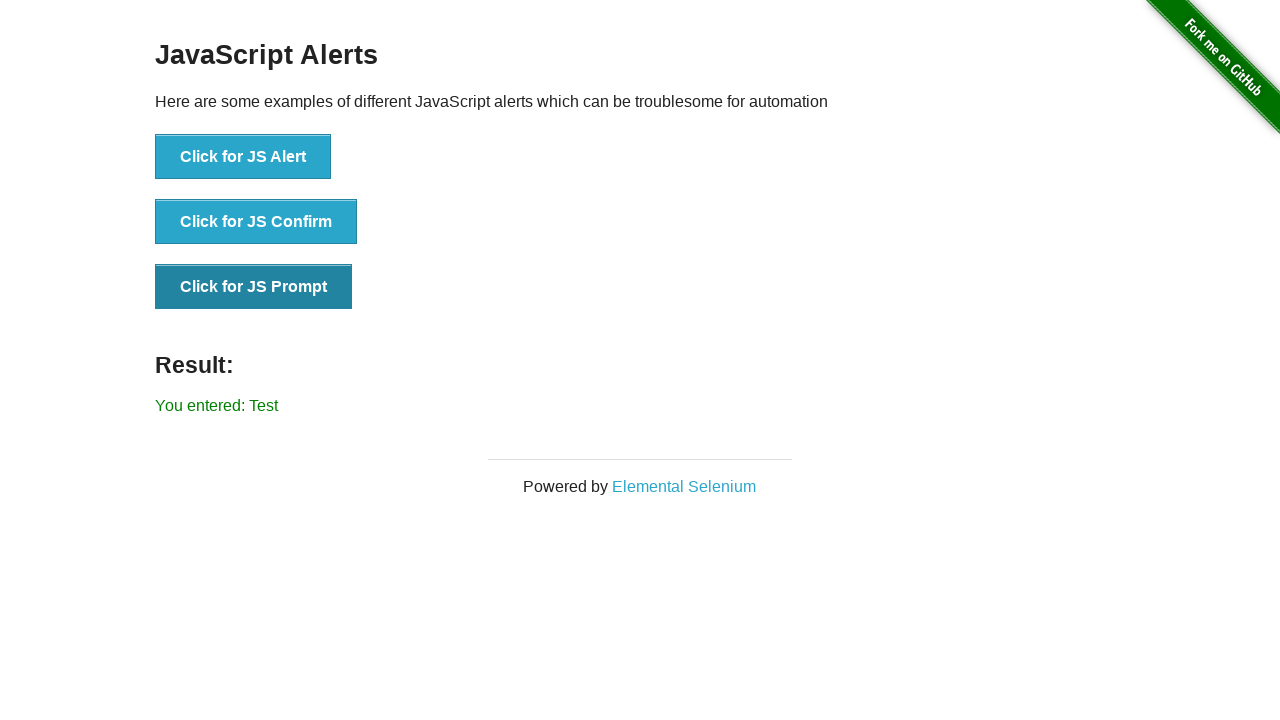